Tests opening a new browser window by clicking a link, verifying content in both the original and new windows, then switching back to the original window.

Starting URL: https://the-internet.herokuapp.com/windows

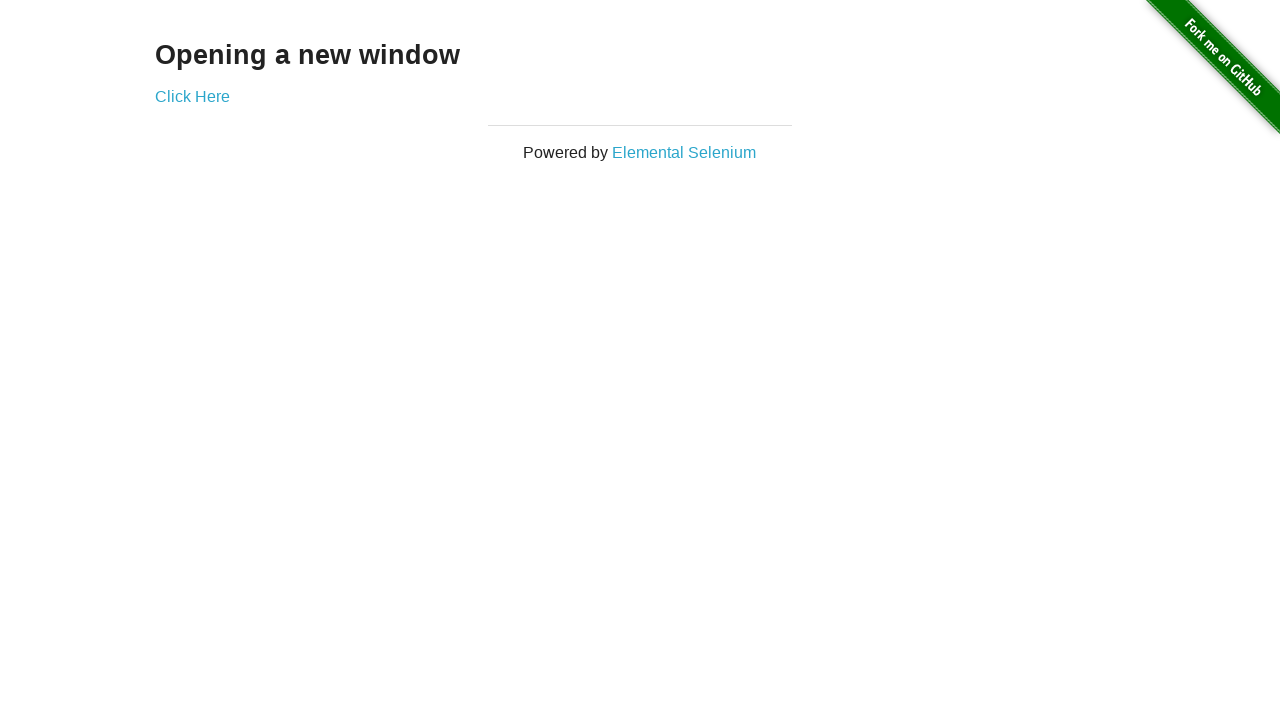

Verified heading text is 'Opening a new window'
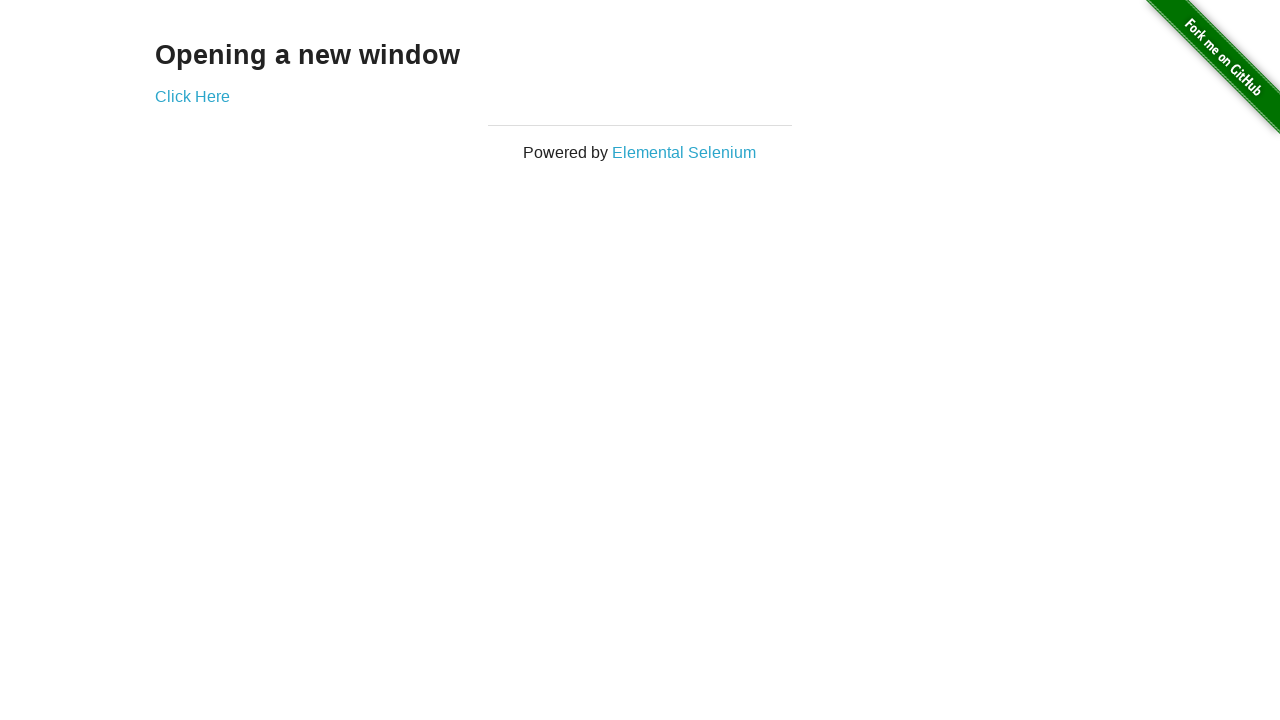

Verified page title is 'The Internet'
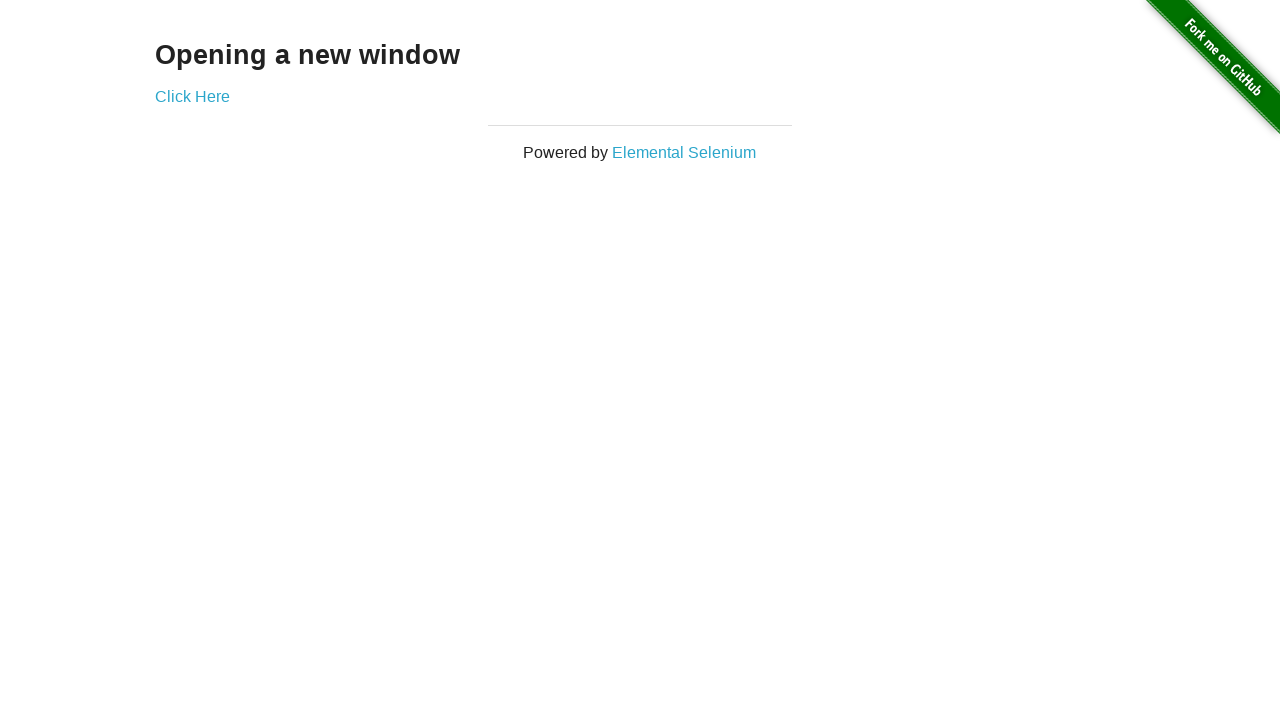

Clicked 'Click Here' link to open new window at (192, 96) on xpath=//*[text()='Click Here']
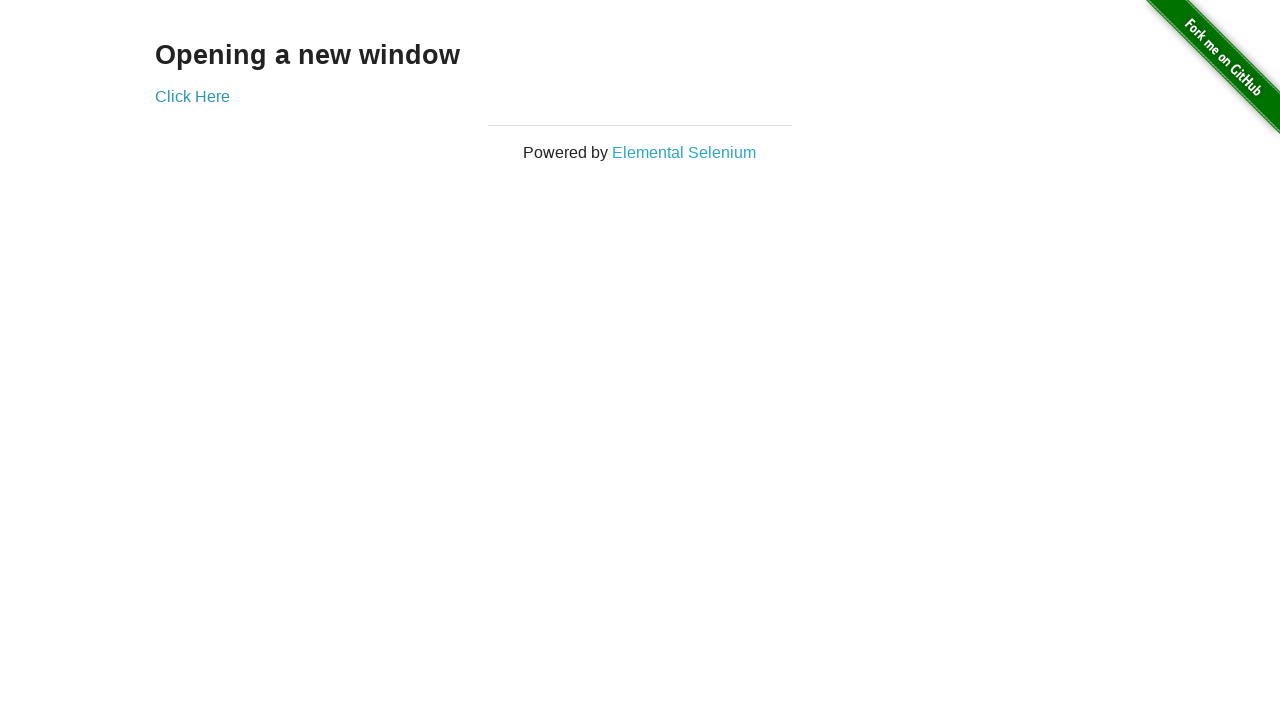

Captured new window reference
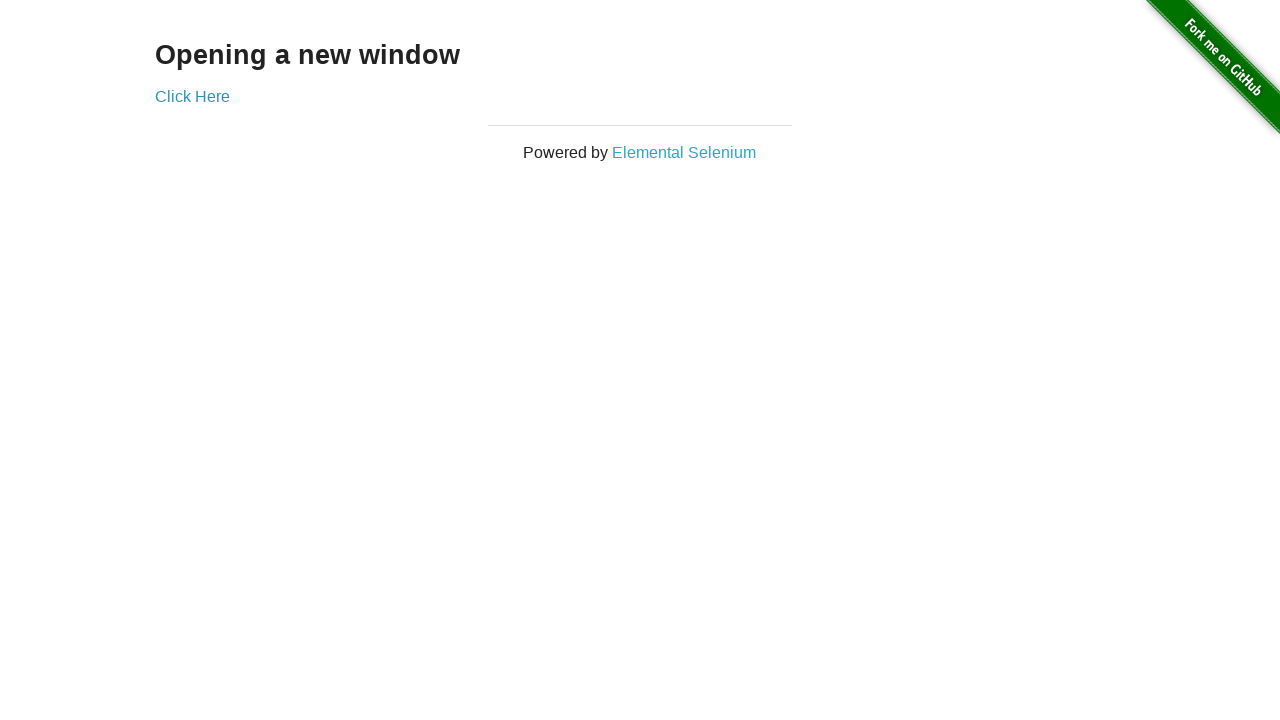

New window finished loading
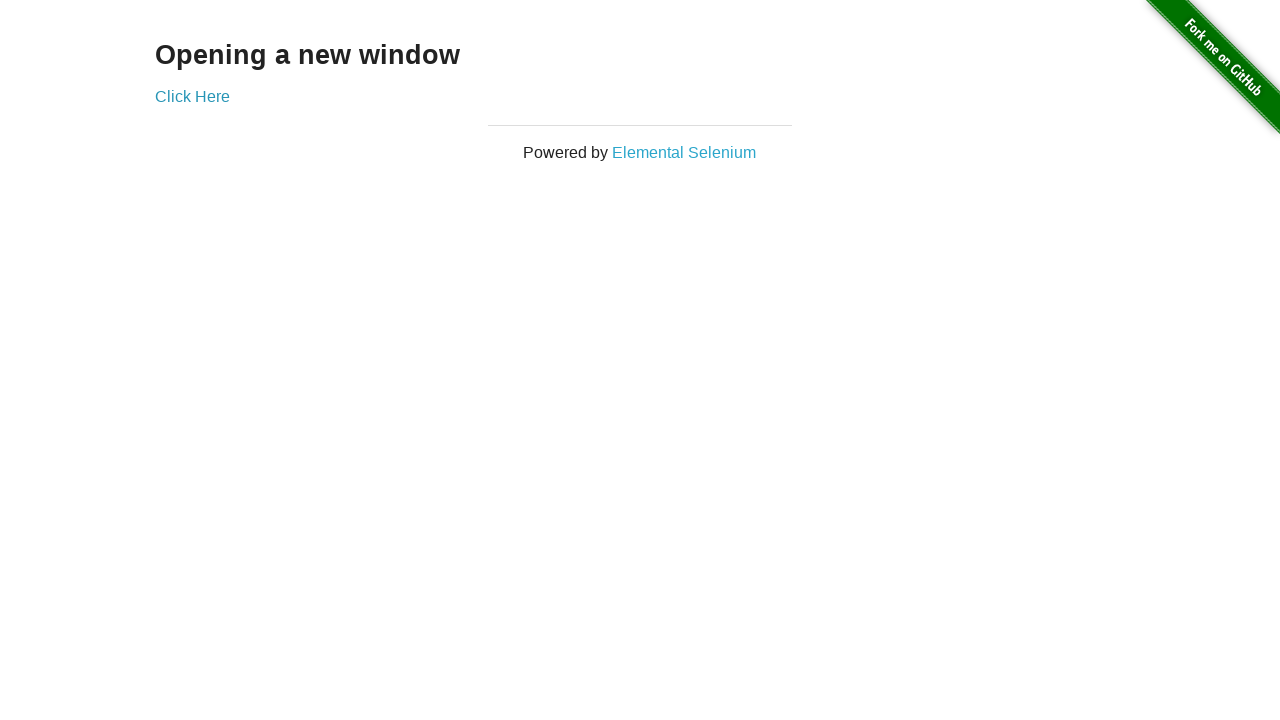

Verified new window title is 'New Window'
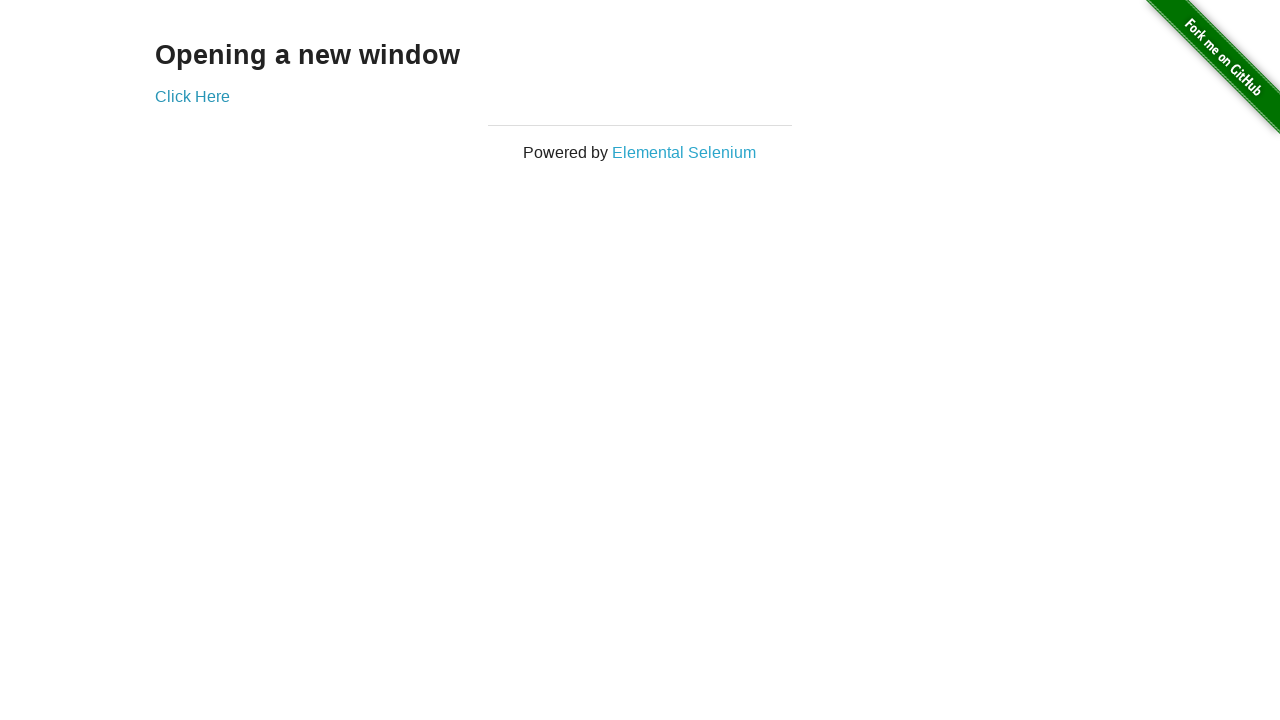

Verified new window heading text is 'New Window'
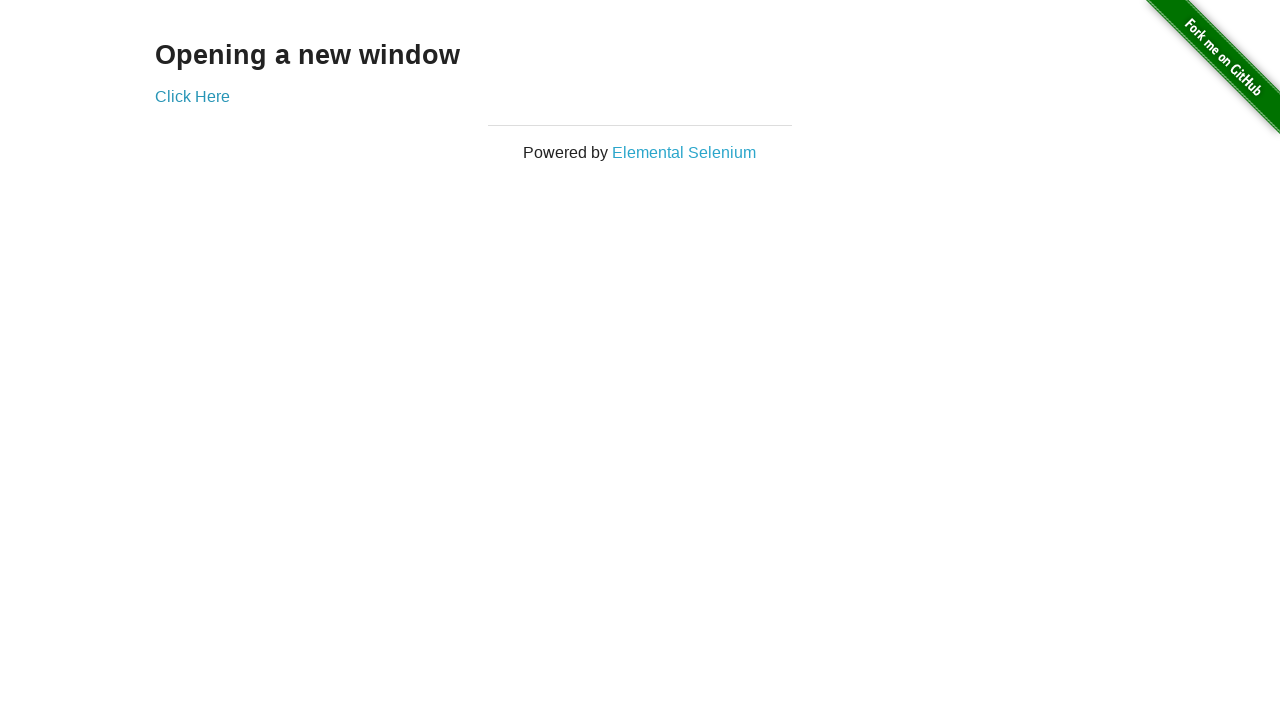

Switched back to original window
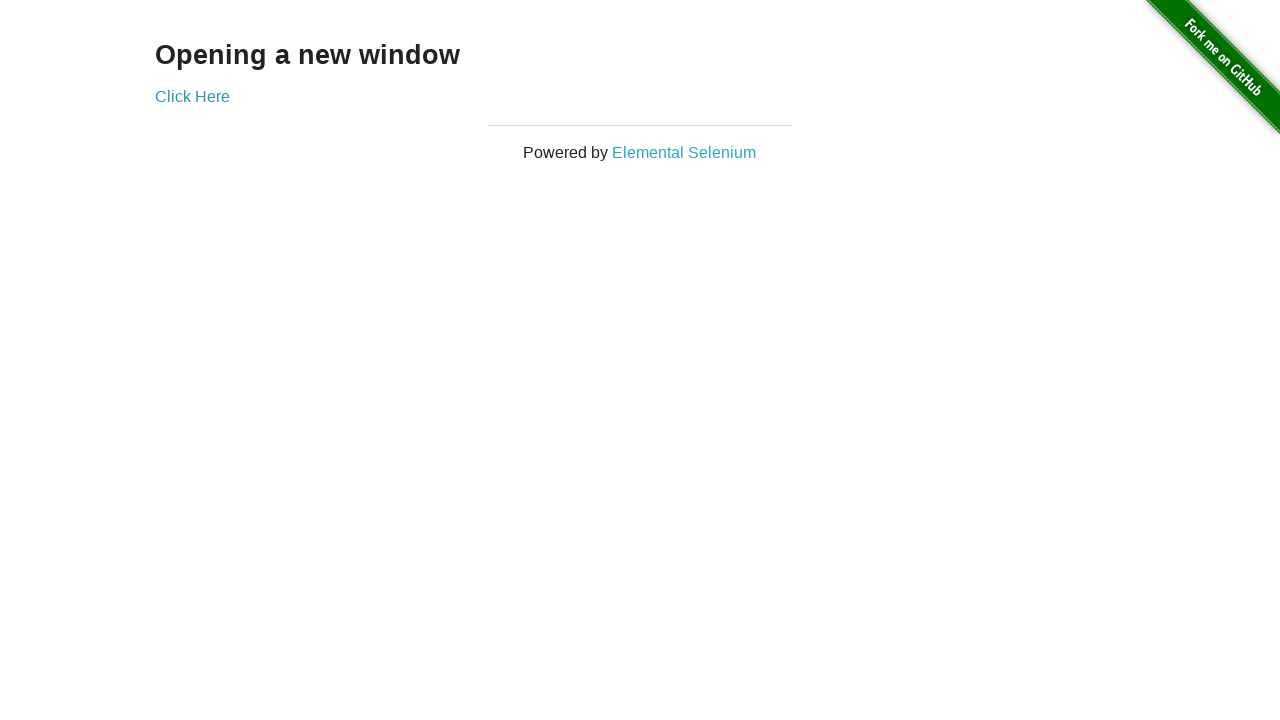

Verified original page title is still 'The Internet'
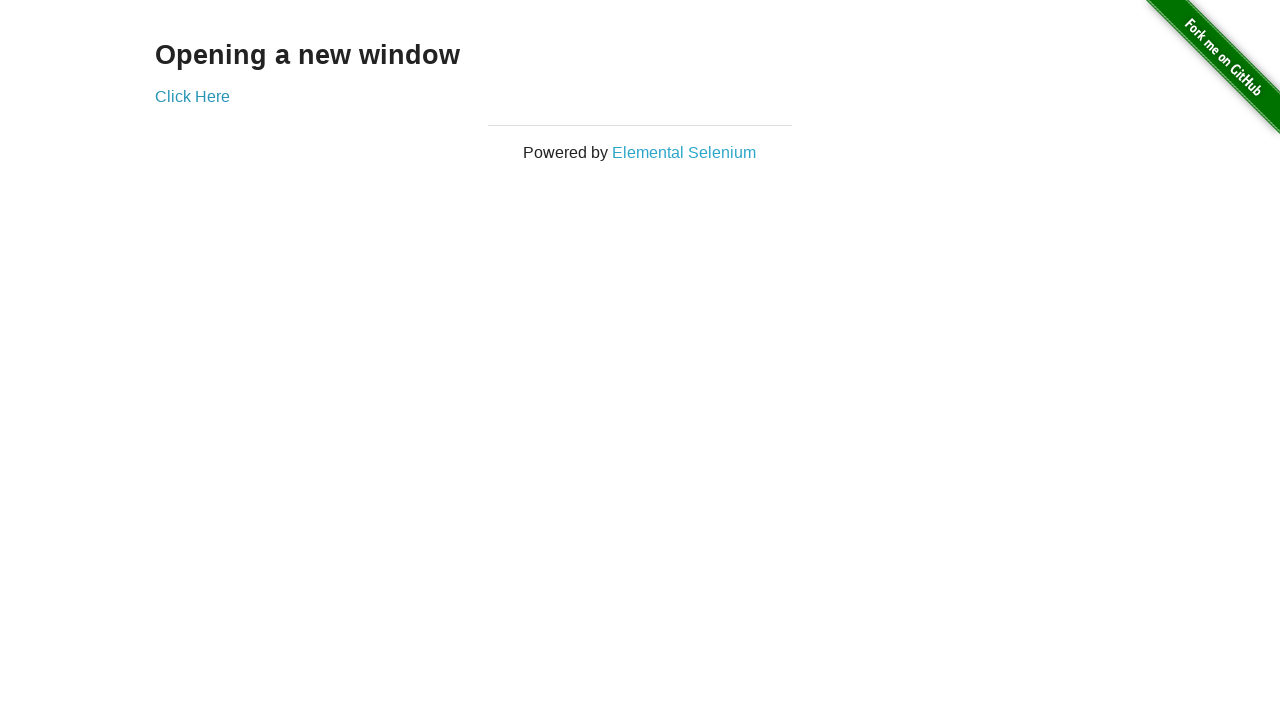

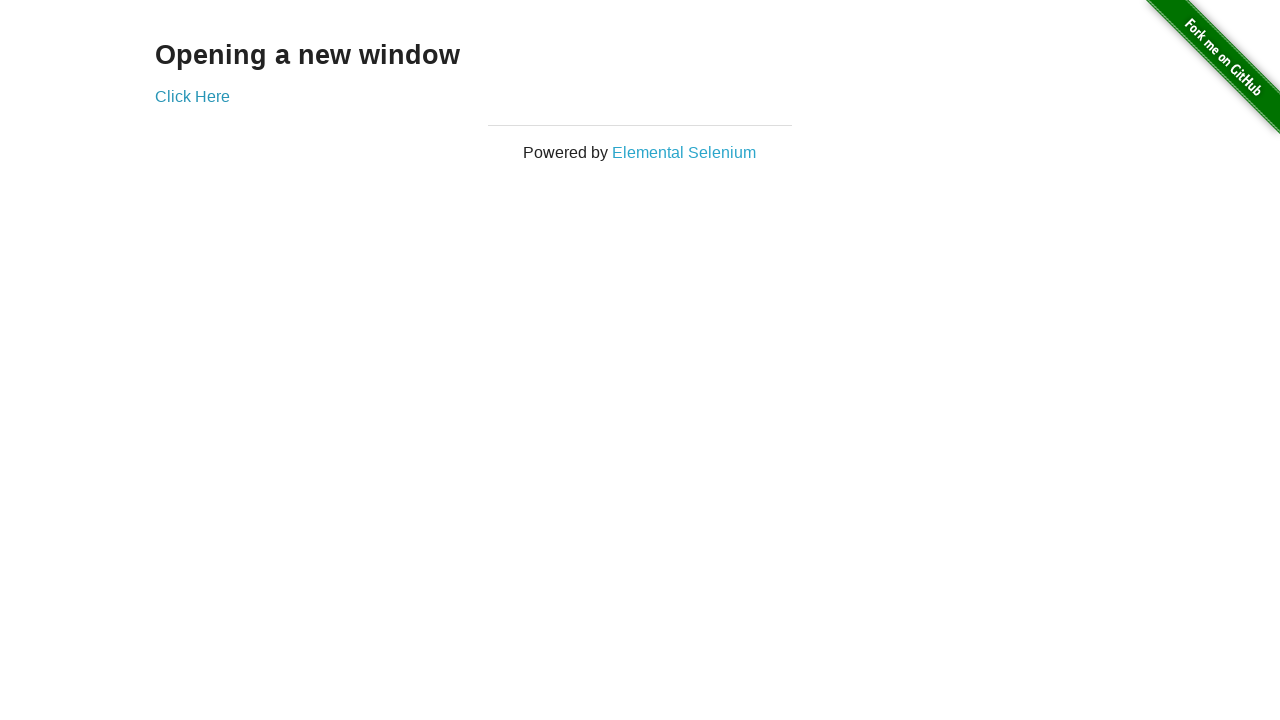